Navigates to the Automation Exercise website and verifies that the page loads with navigation links present

Starting URL: https://automationexercise.com/

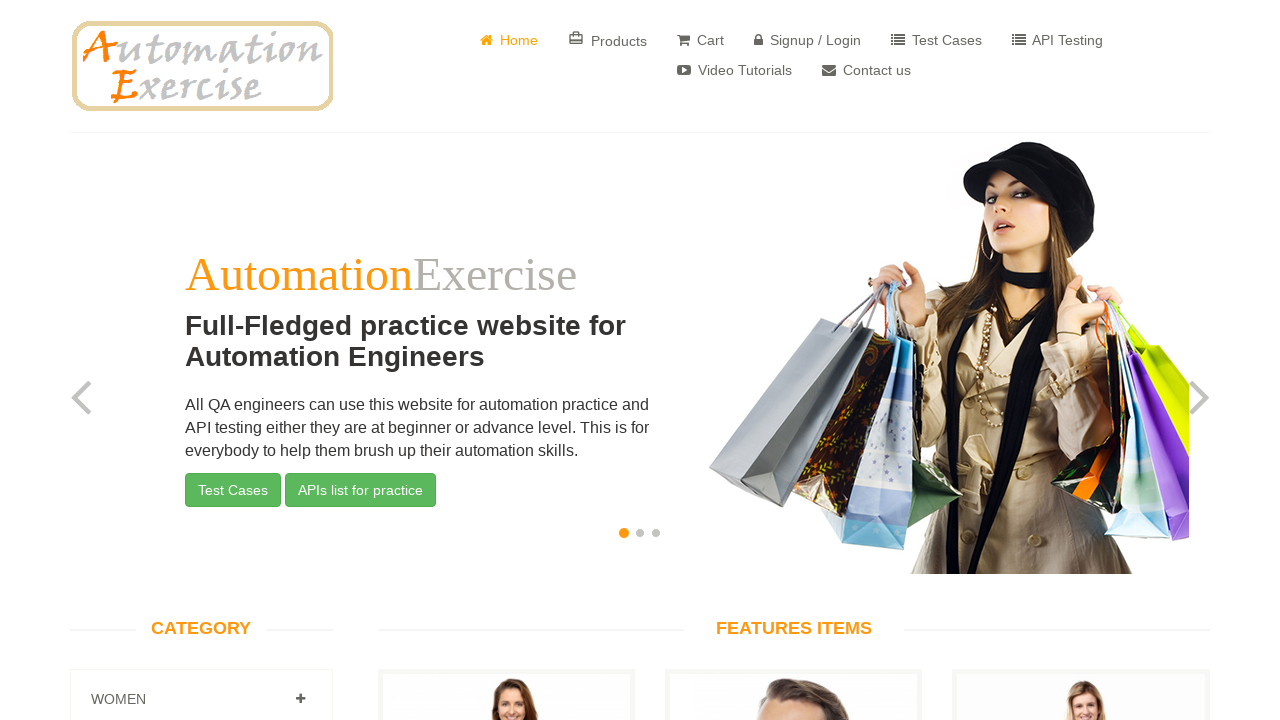

Waited for navigation links to be attached to the page
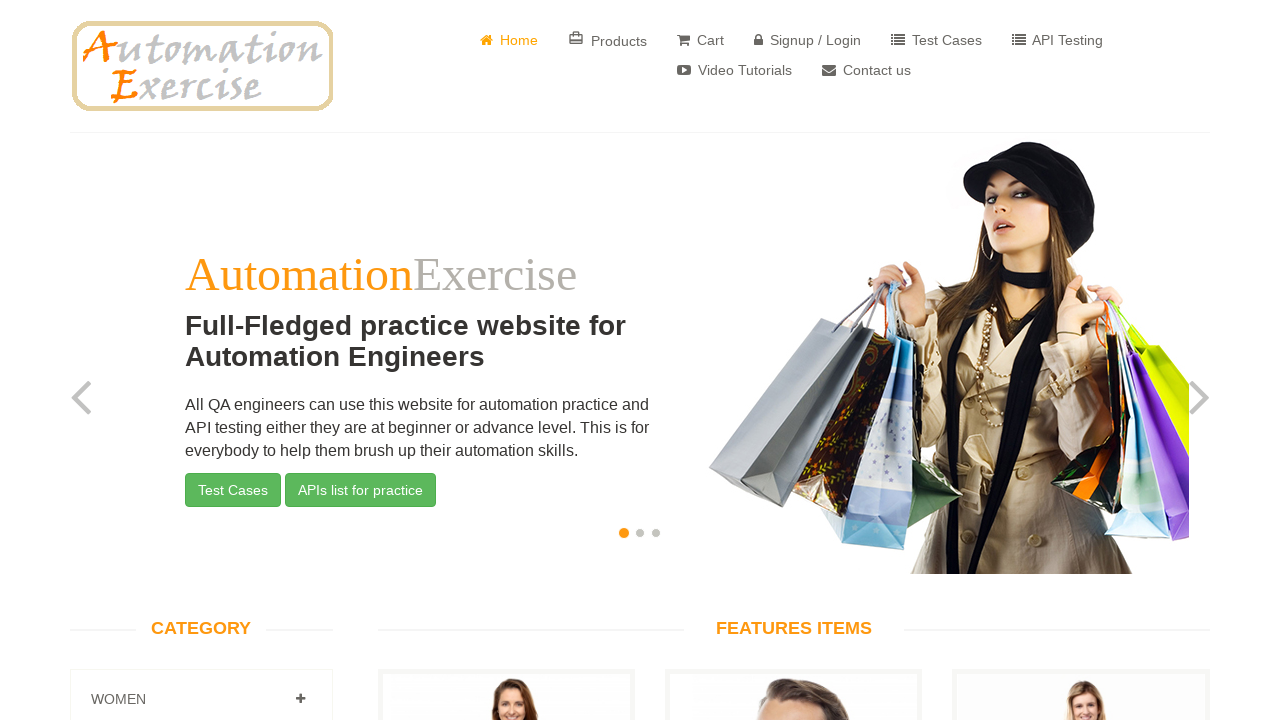

Located all anchor elements on the page
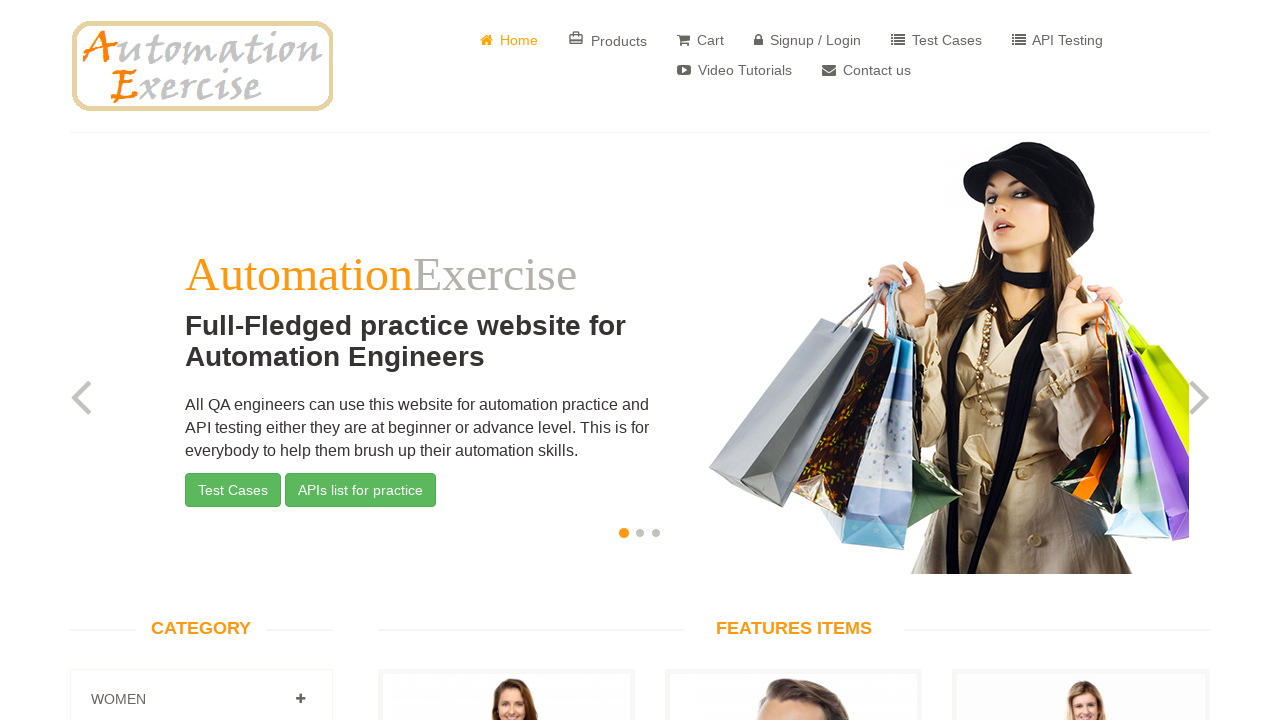

Waited for first navigation link to be attached
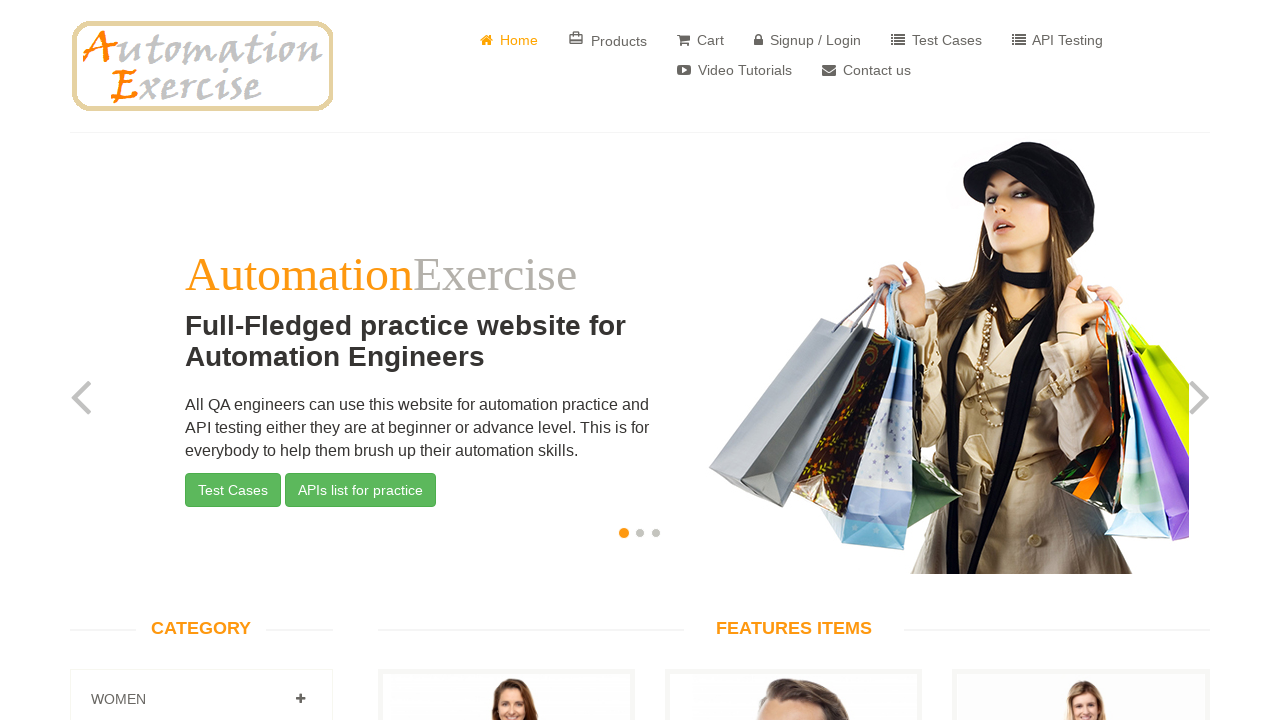

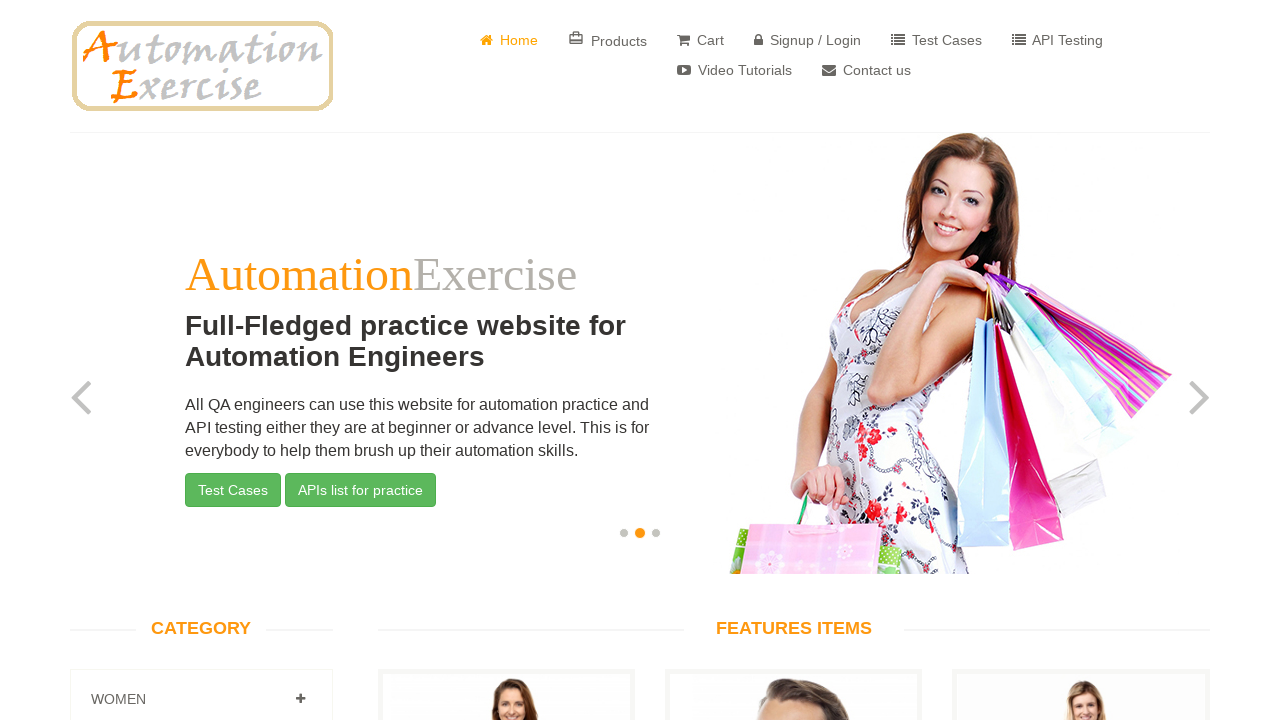